Tests JavaScript alert handling by clicking a button that triggers an alert, accepting the alert, and verifying the success message is displayed

Starting URL: https://the-internet.herokuapp.com/javascript_alerts

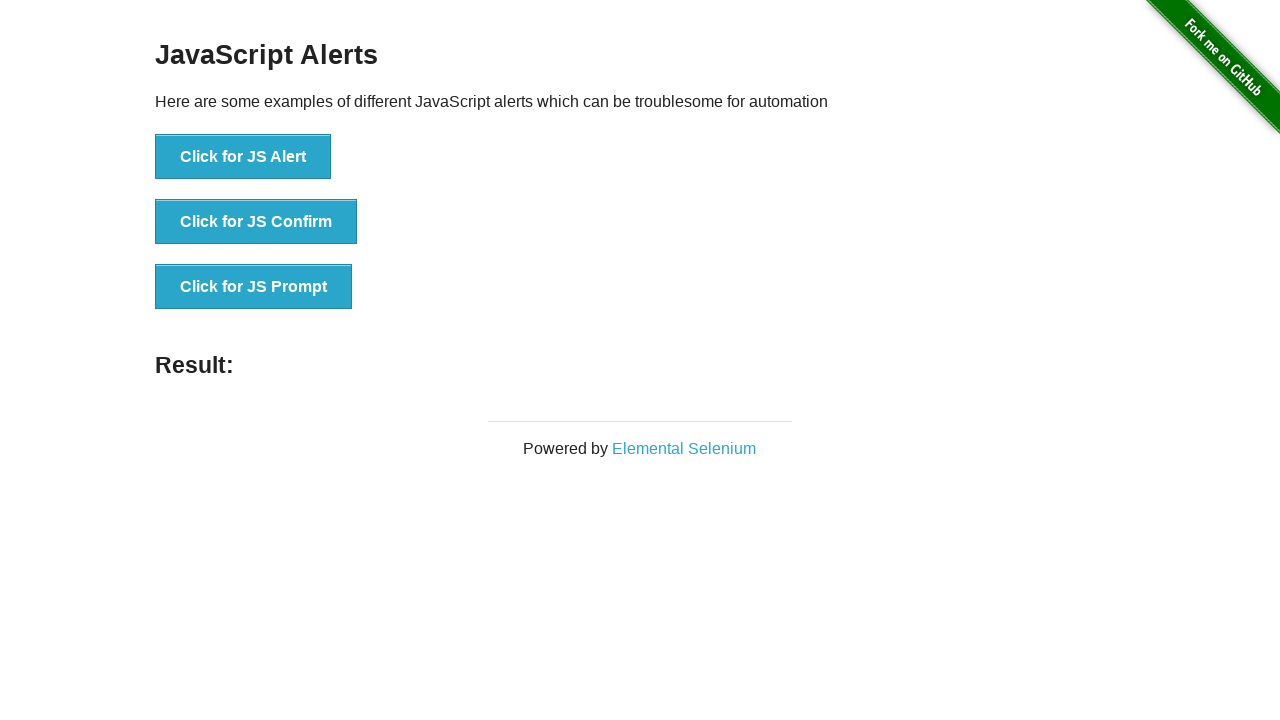

Navigated to JavaScript alerts test page
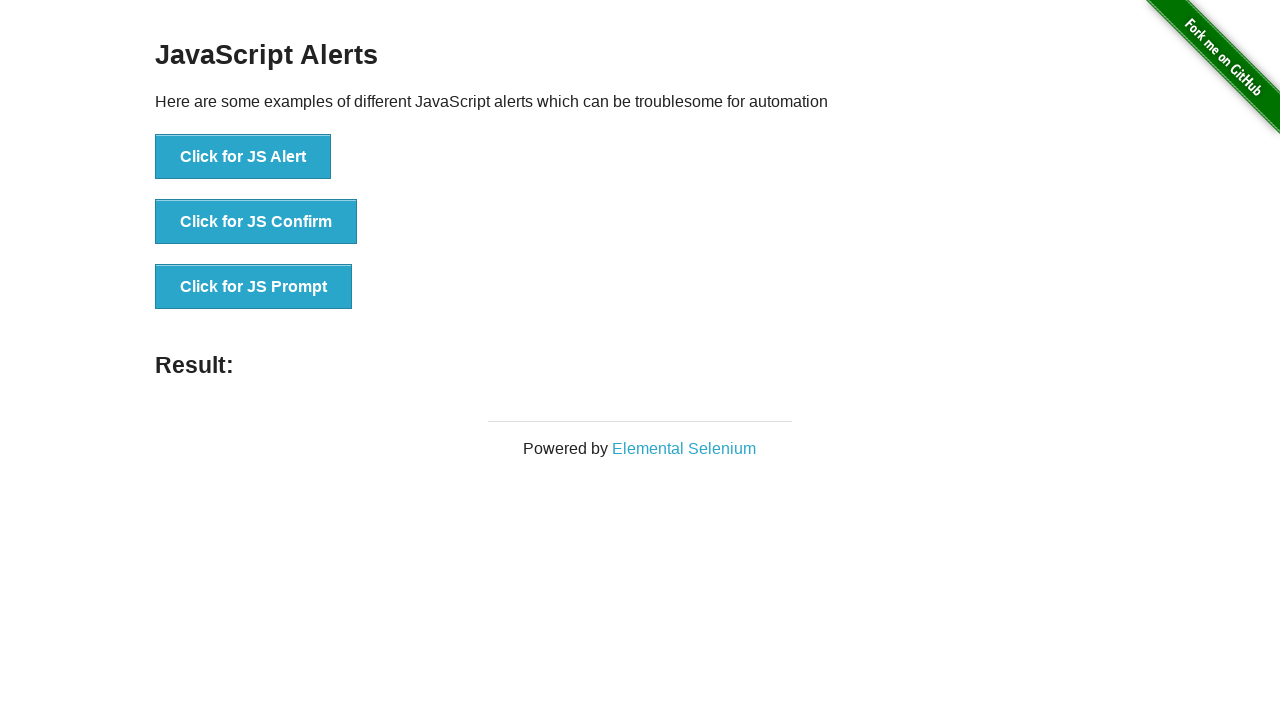

Clicked the 'Click for JS Alert' button at (243, 157) on xpath=//button[contains(text(),'Click for JS Alert')]
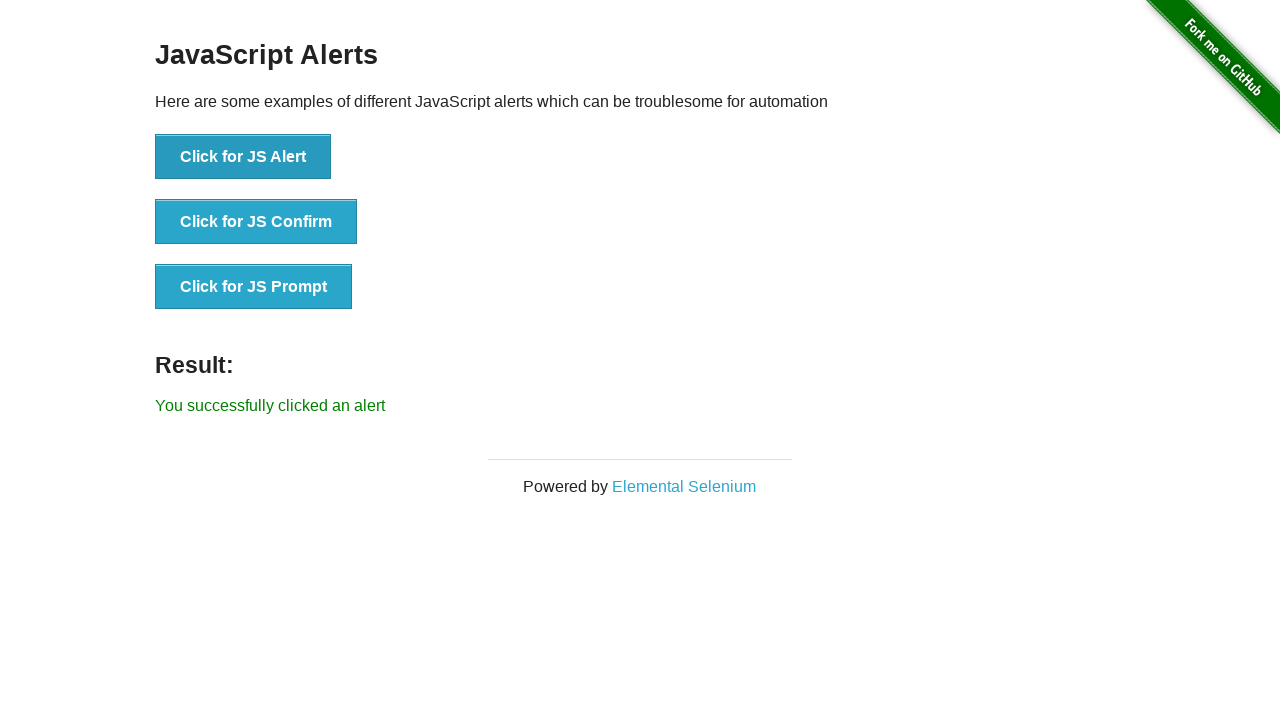

Set up dialog handler to accept alert
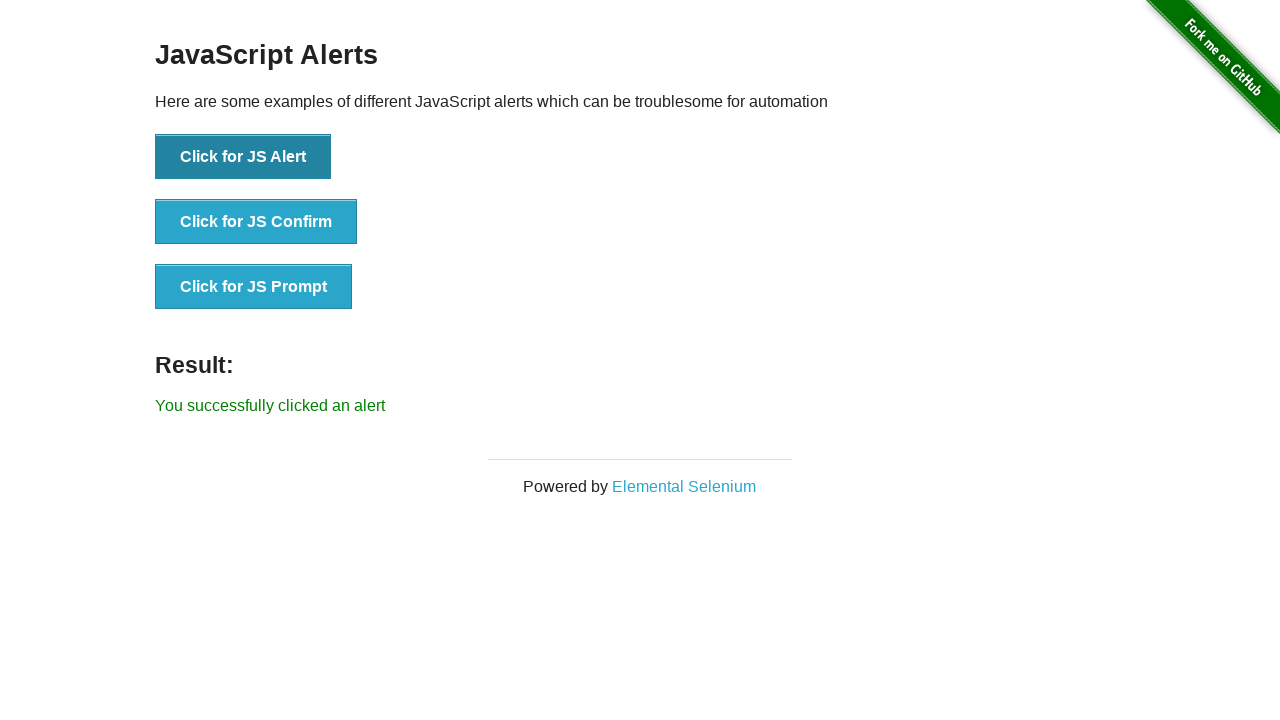

Success message appeared after accepting alert
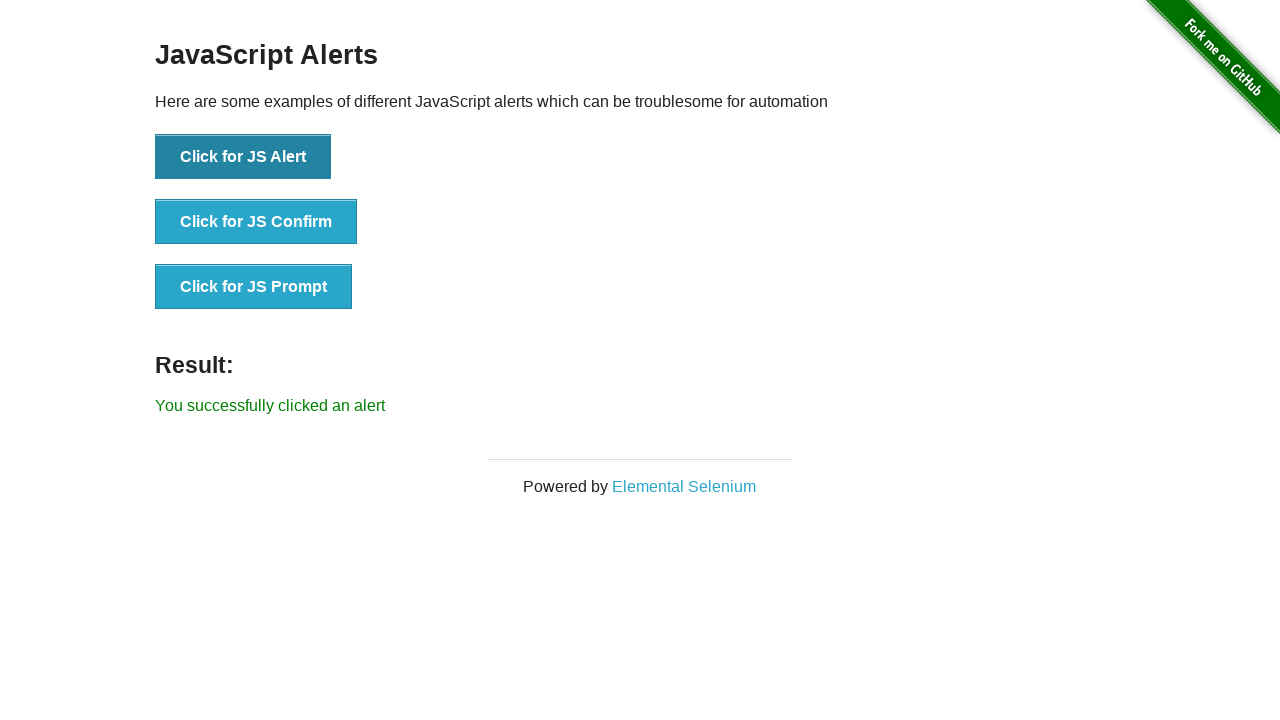

Located success message element
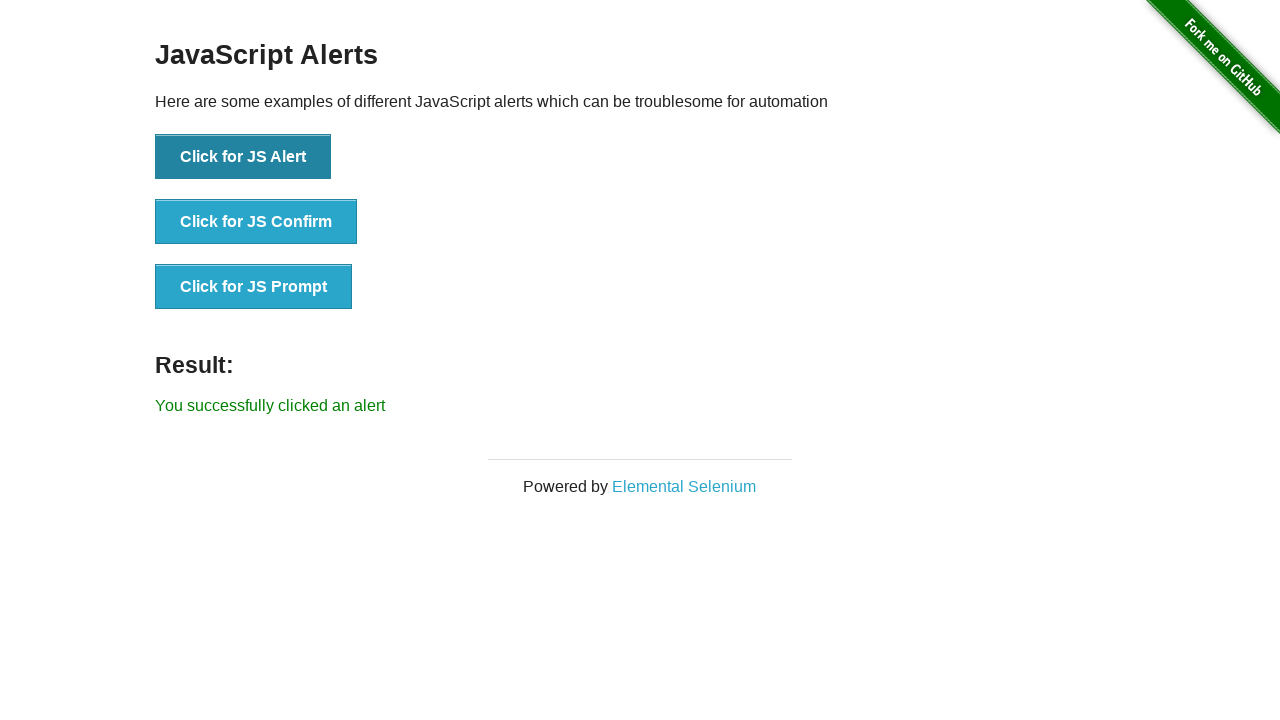

Verified success message is visible
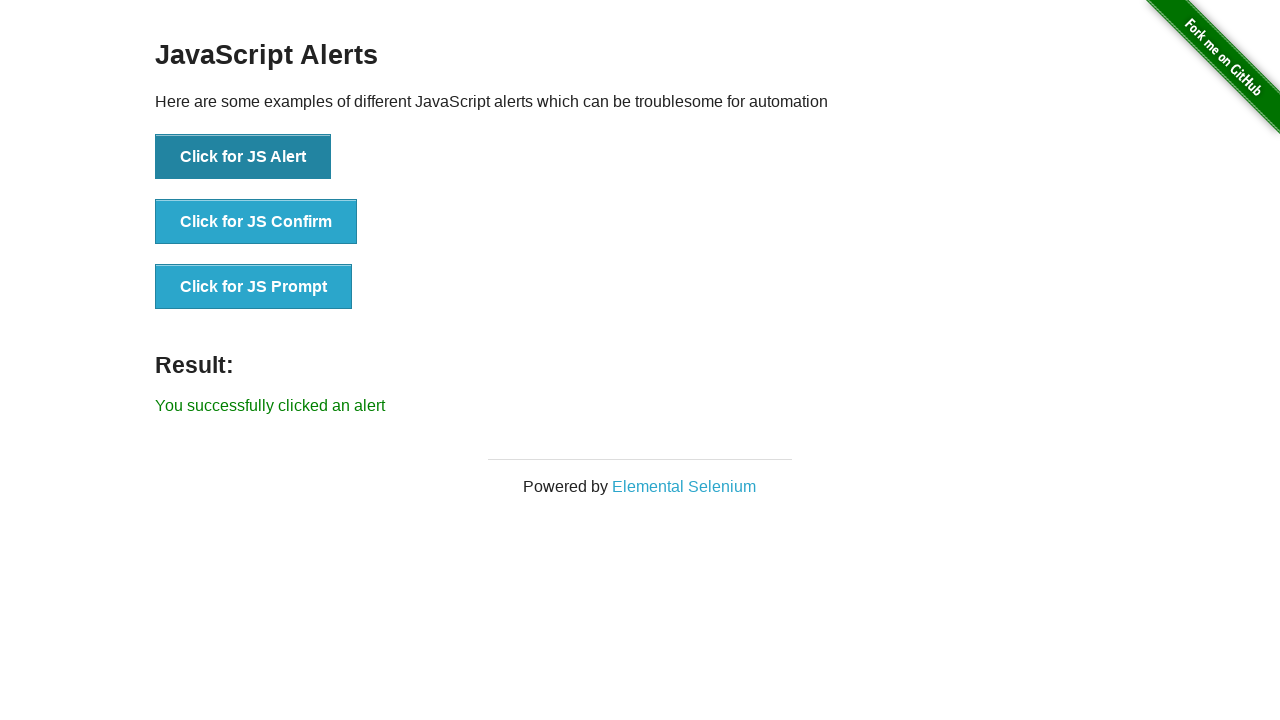

Verified success message text content matches expected value
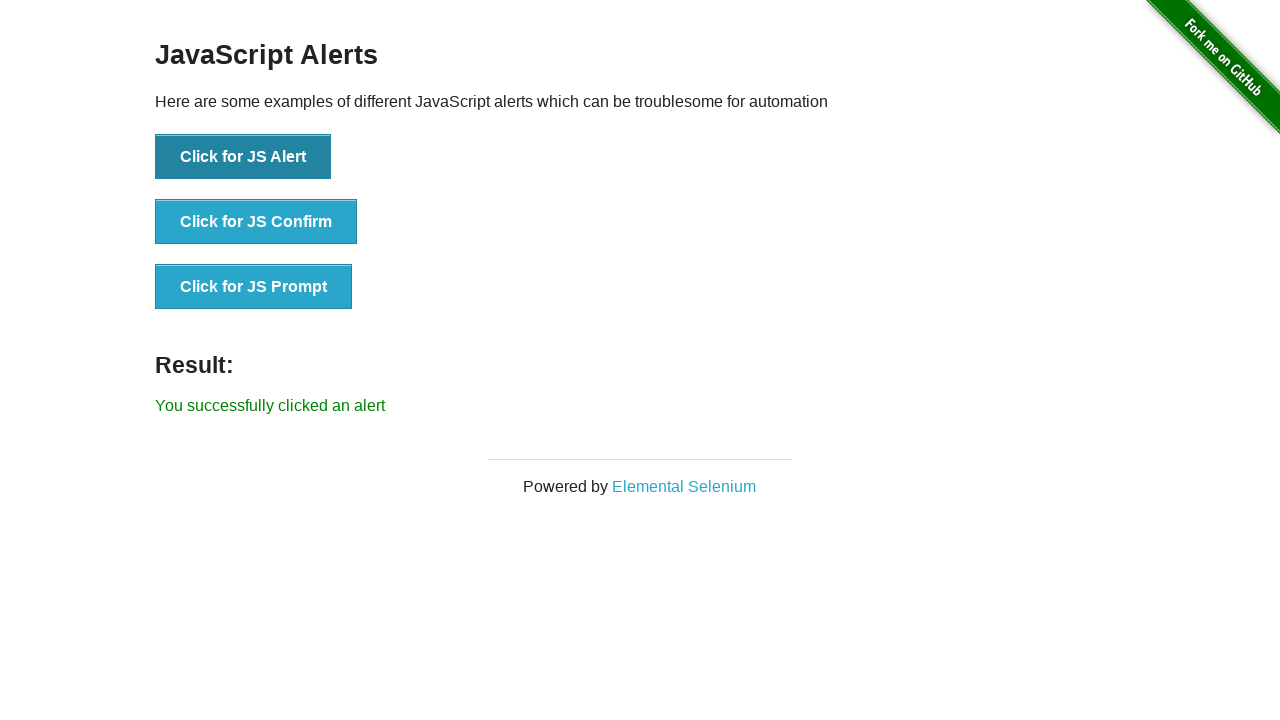

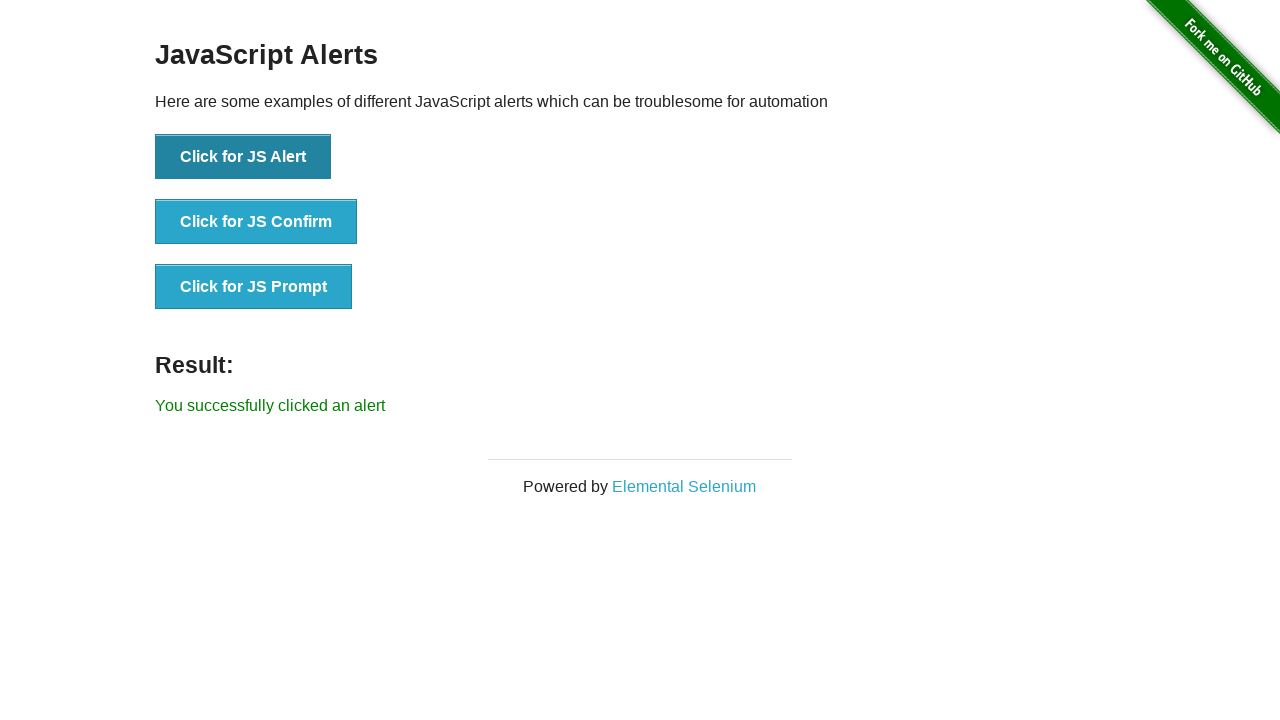